Tests multiple selection functionality on jQuery UI selectable demo by holding Control key and selecting multiple items within an iframe

Starting URL: https://jqueryui.com/selectable/

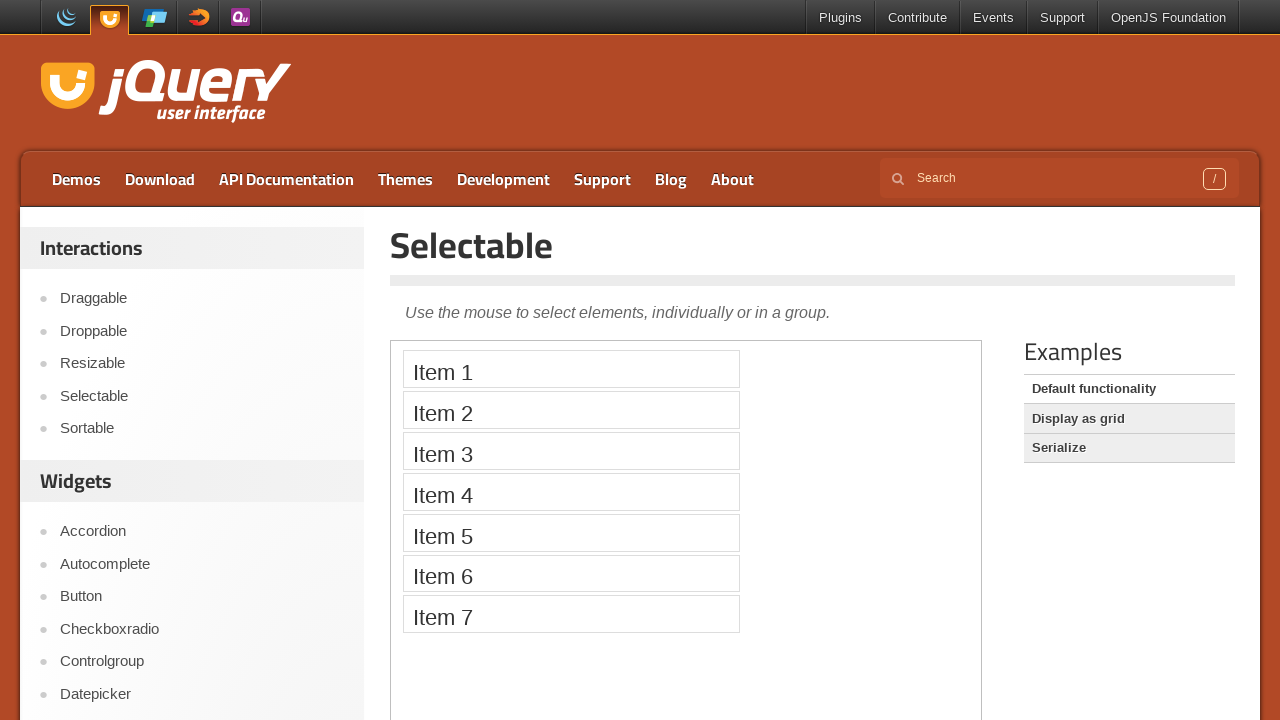

Located the demo iframe containing selectable items
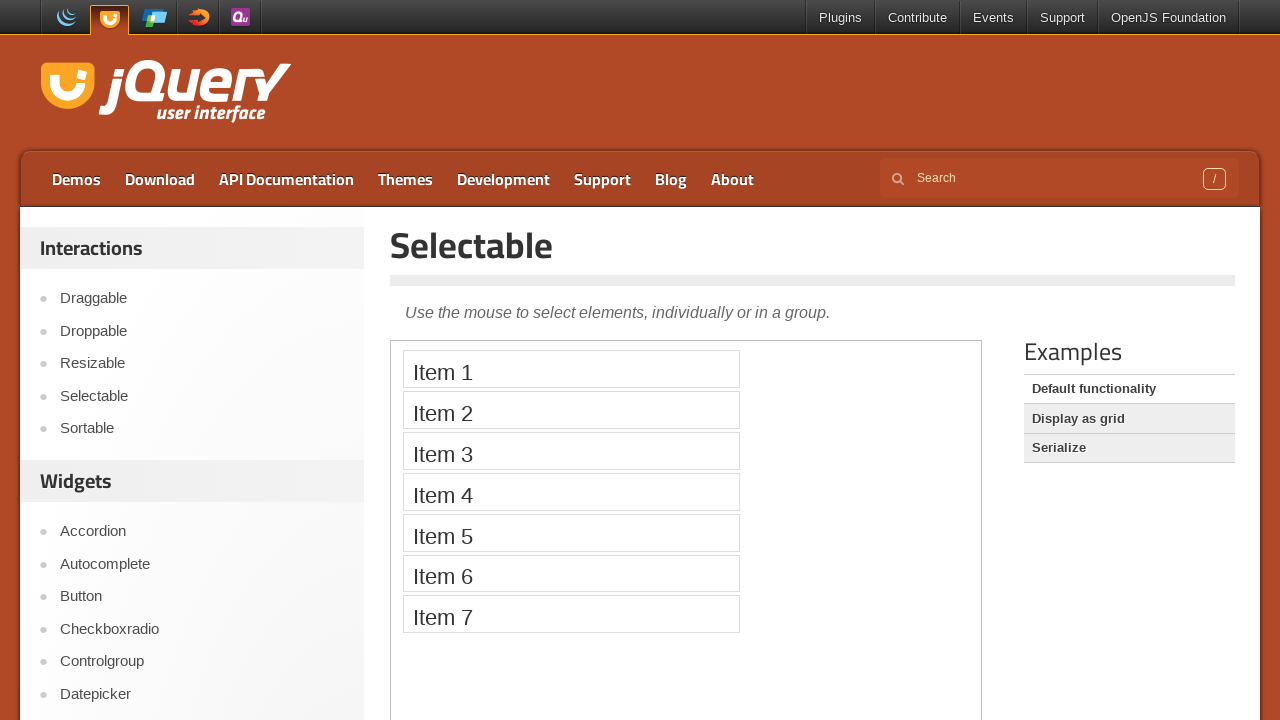

Located all selectable list items within the iframe
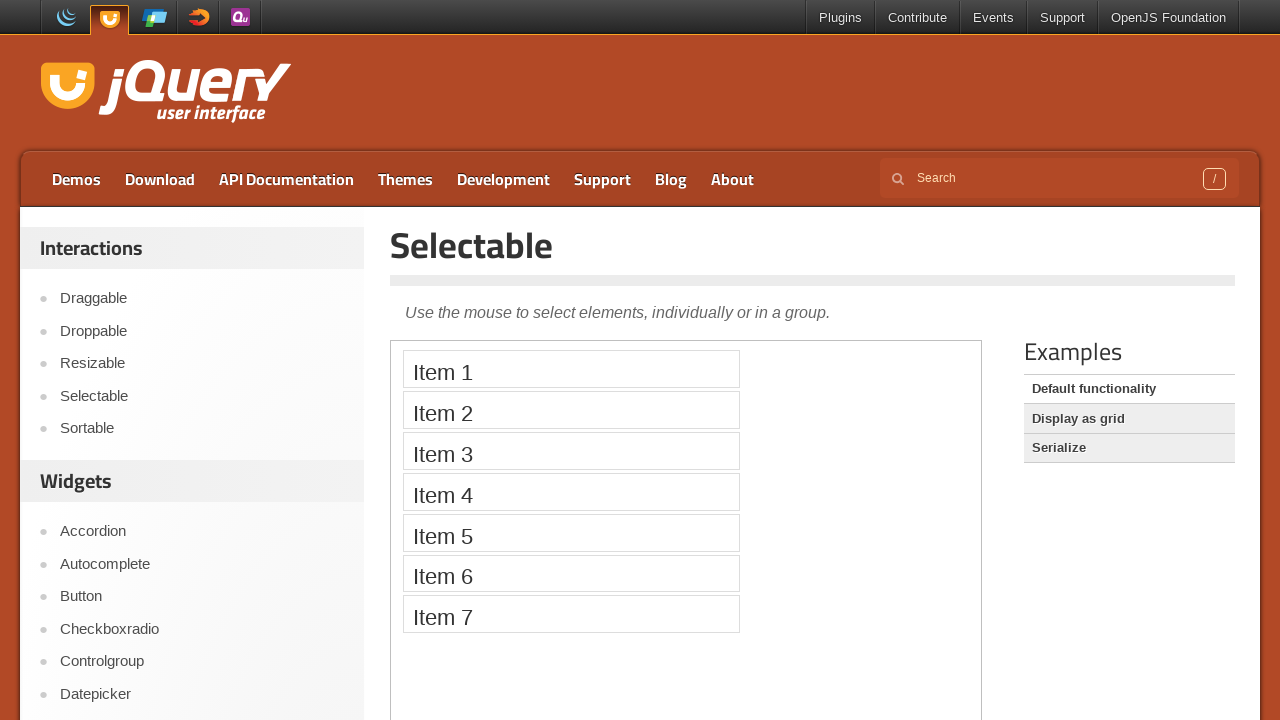

Pressed down Control key for multi-selection mode
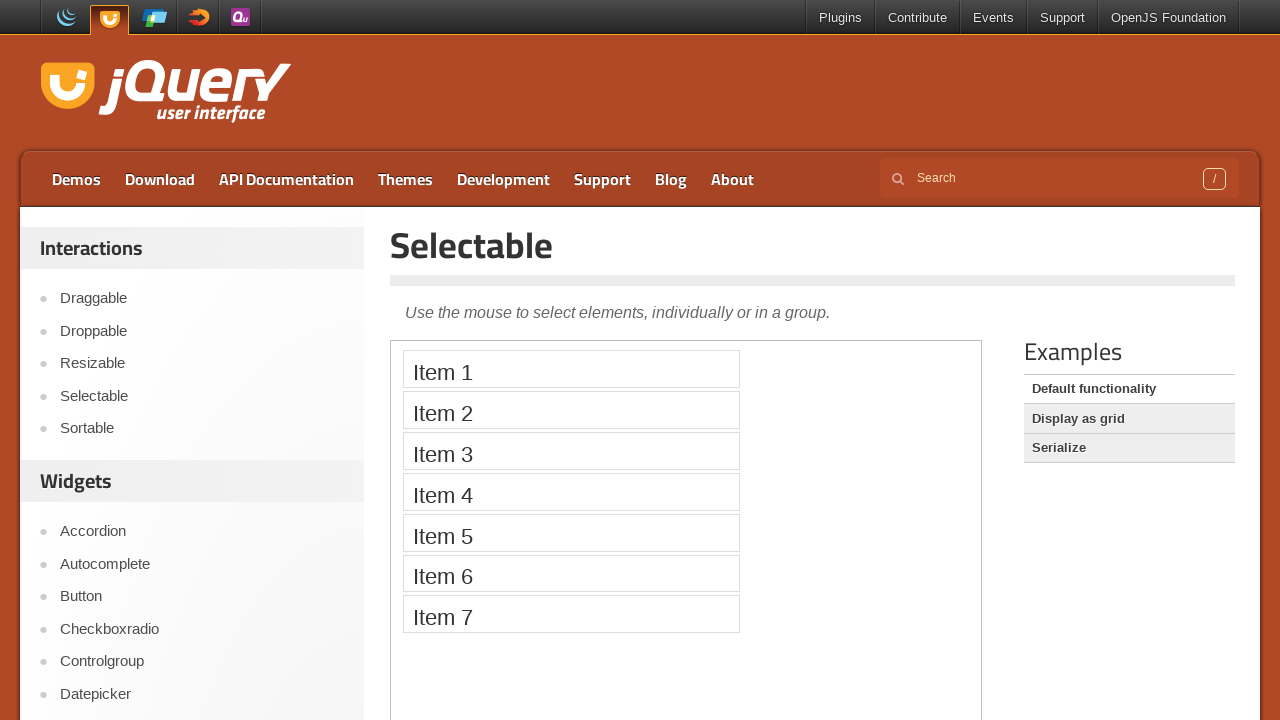

Clicked first selectable item (index 0) at (571, 369) on .demo-frame >> internal:control=enter-frame >> #selectable li >> nth=0
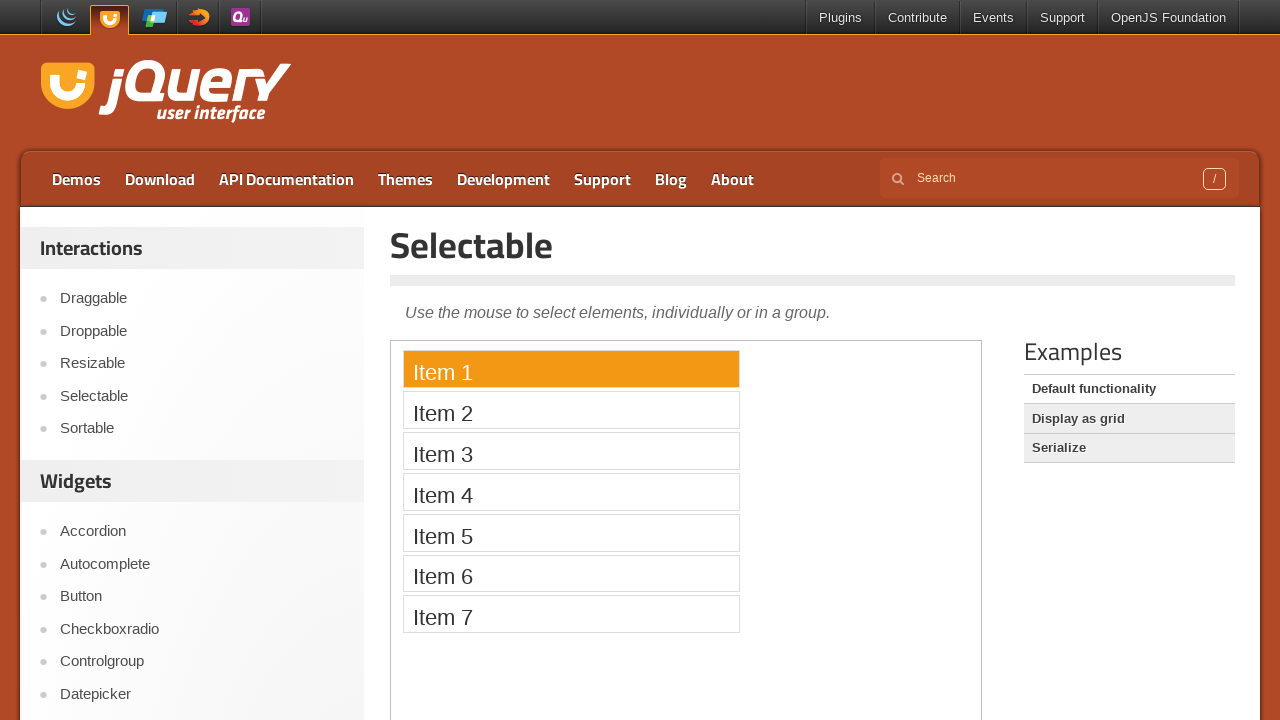

Clicked third selectable item (index 2) while holding Control at (571, 451) on .demo-frame >> internal:control=enter-frame >> #selectable li >> nth=2
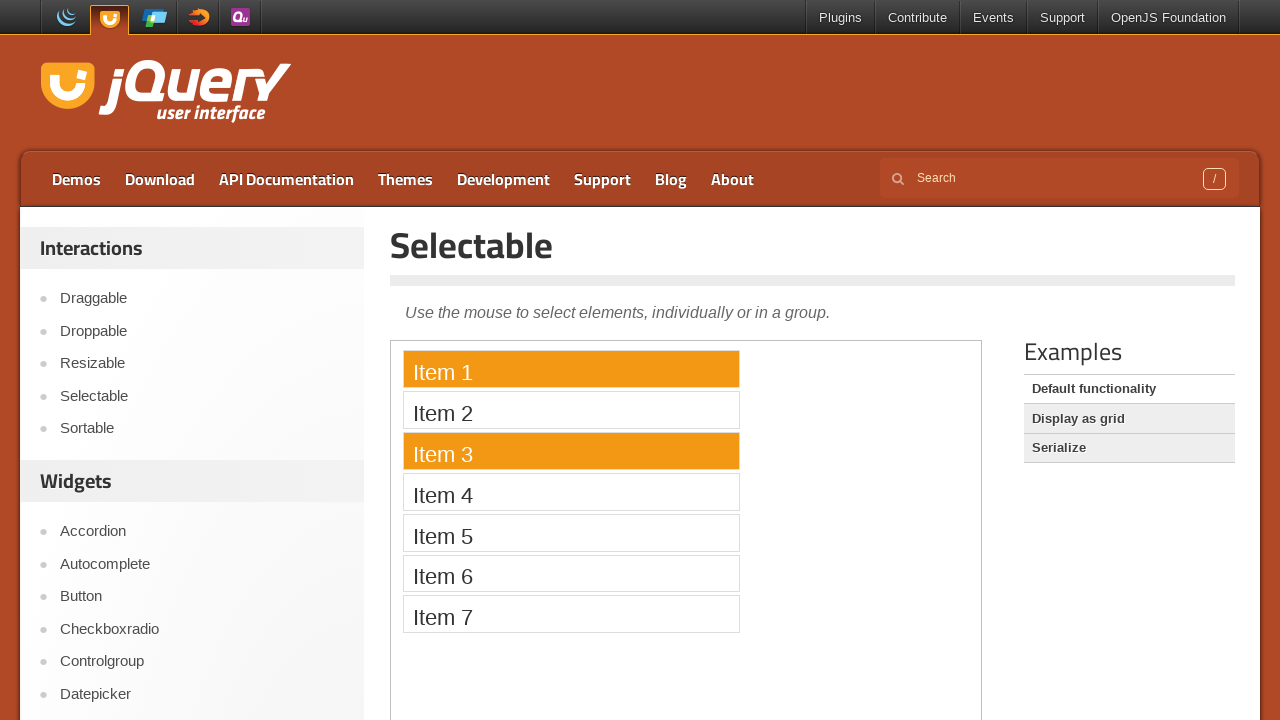

Clicked fifth selectable item (index 4) while holding Control at (571, 532) on .demo-frame >> internal:control=enter-frame >> #selectable li >> nth=4
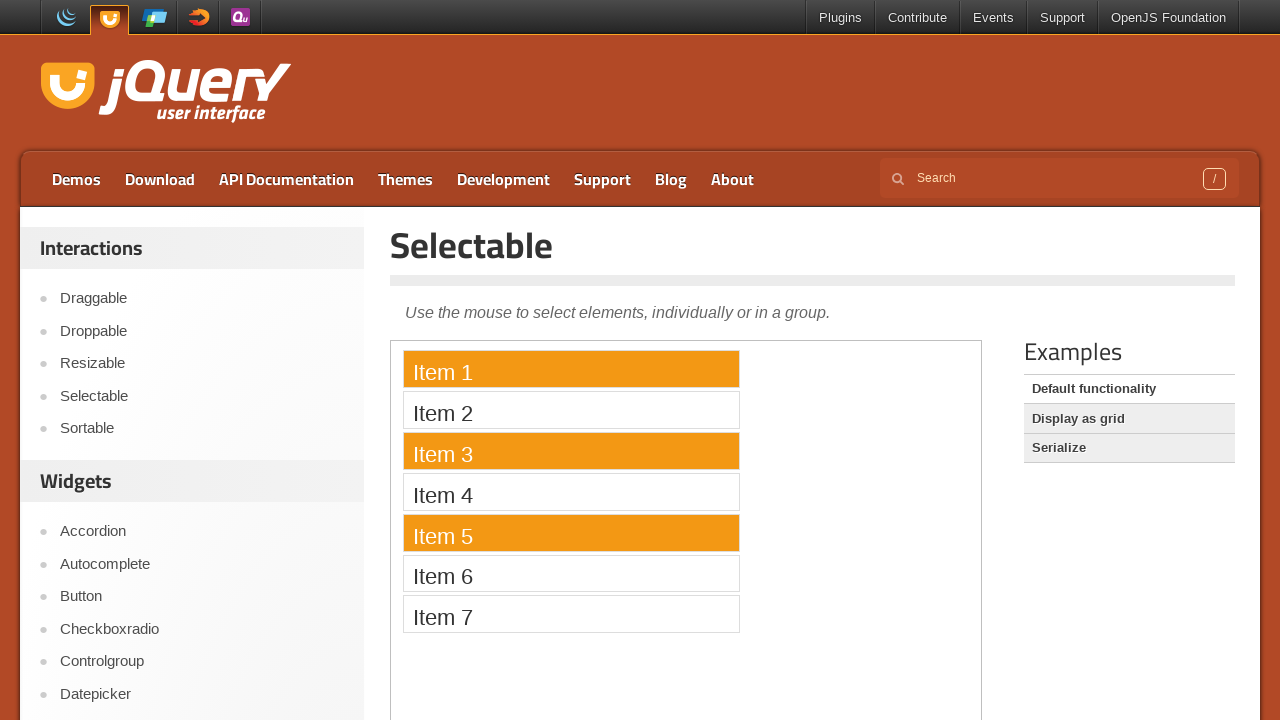

Released Control key, completing multiple selection
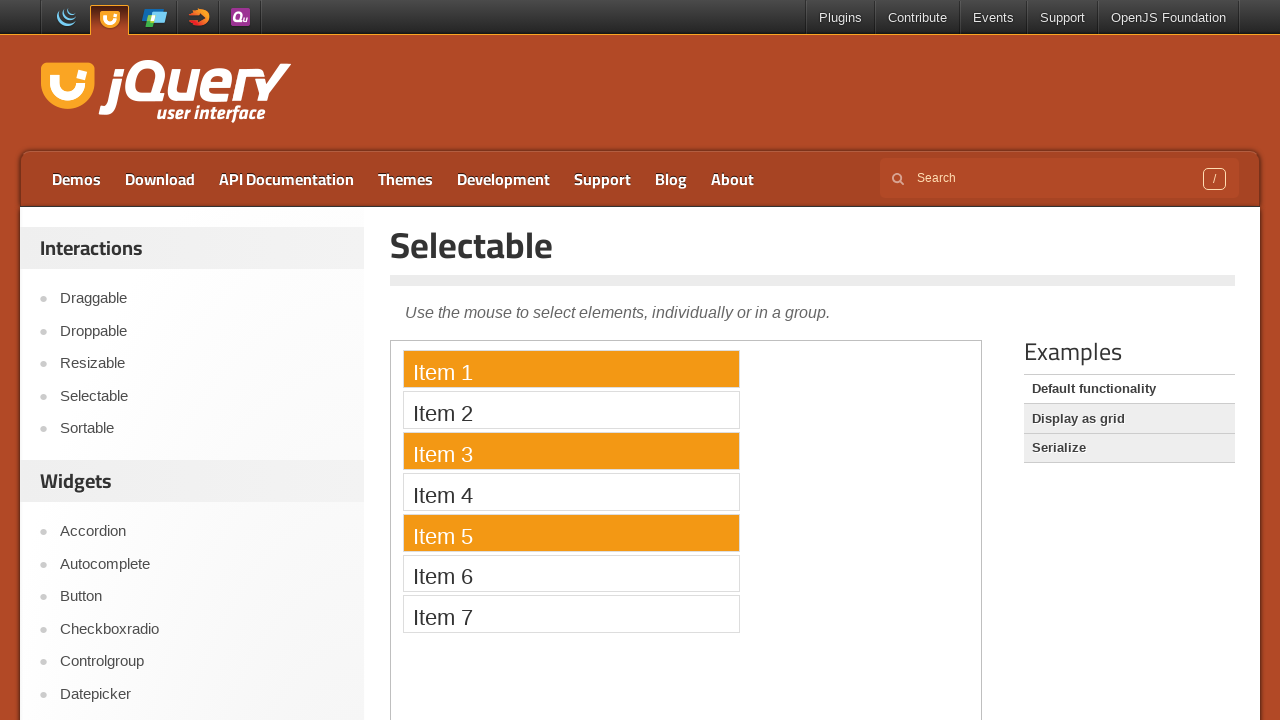

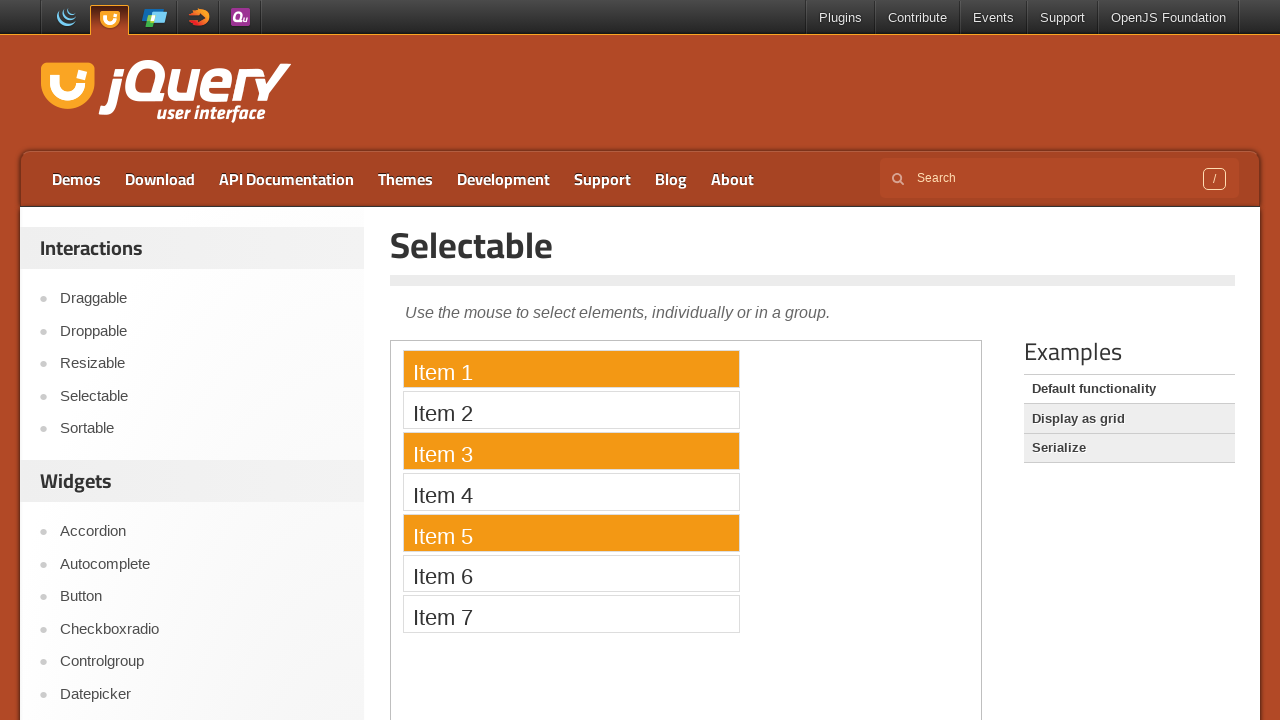